Tests an online full-screen calculator by entering two numbers with an operator, pressing Enter to calculate, and verifying the calculator responds to input.

Starting URL: https://www.online-calculator.com/full-screen-calculator/

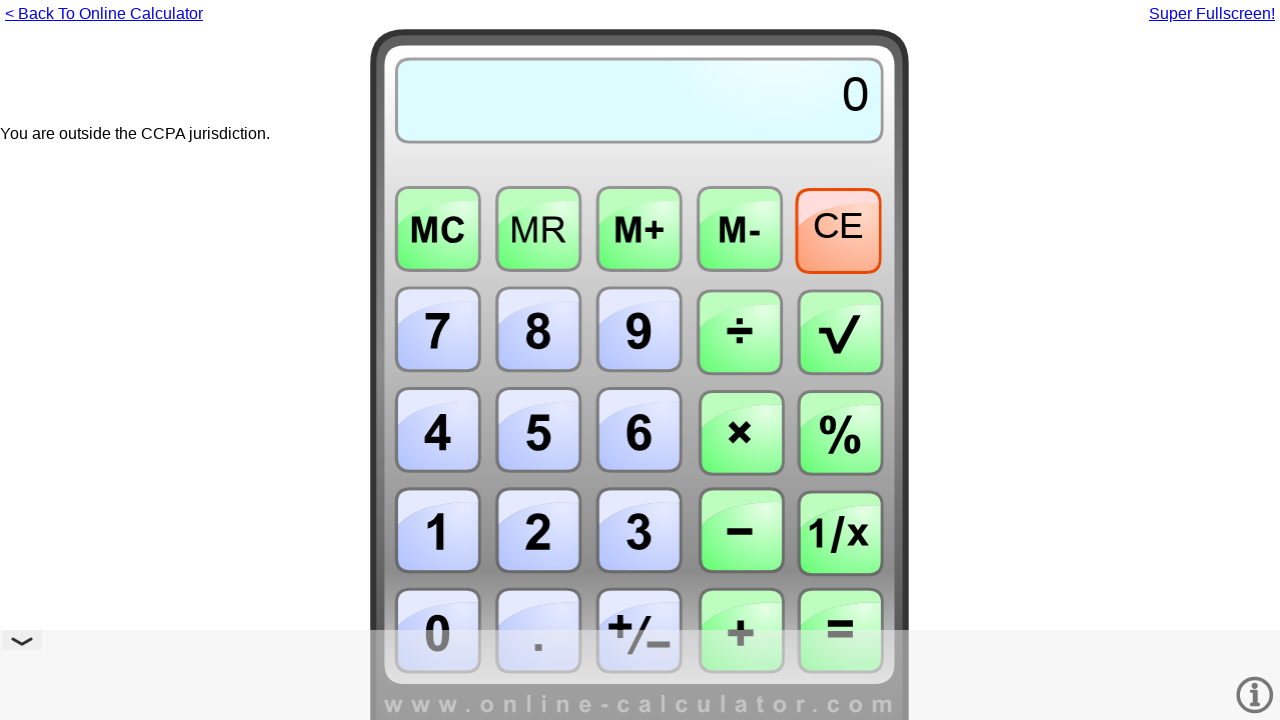

Page loaded with domcontentloaded state
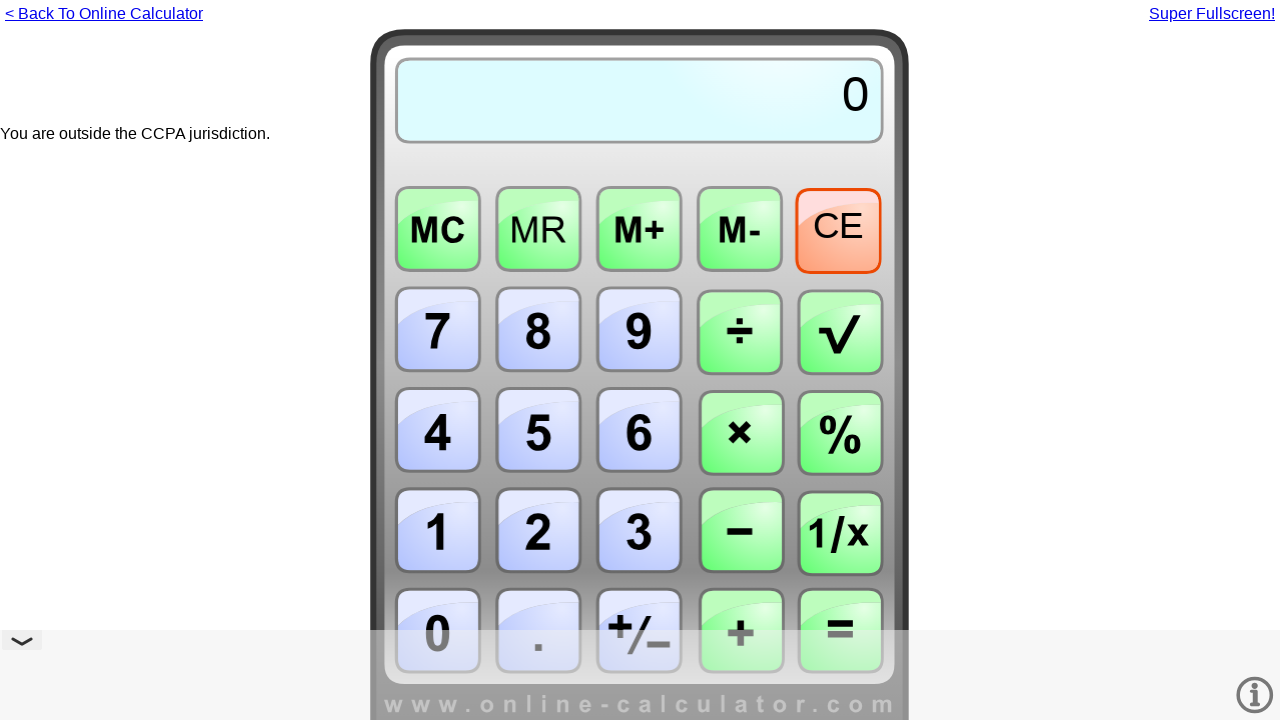

Located calculator iframe
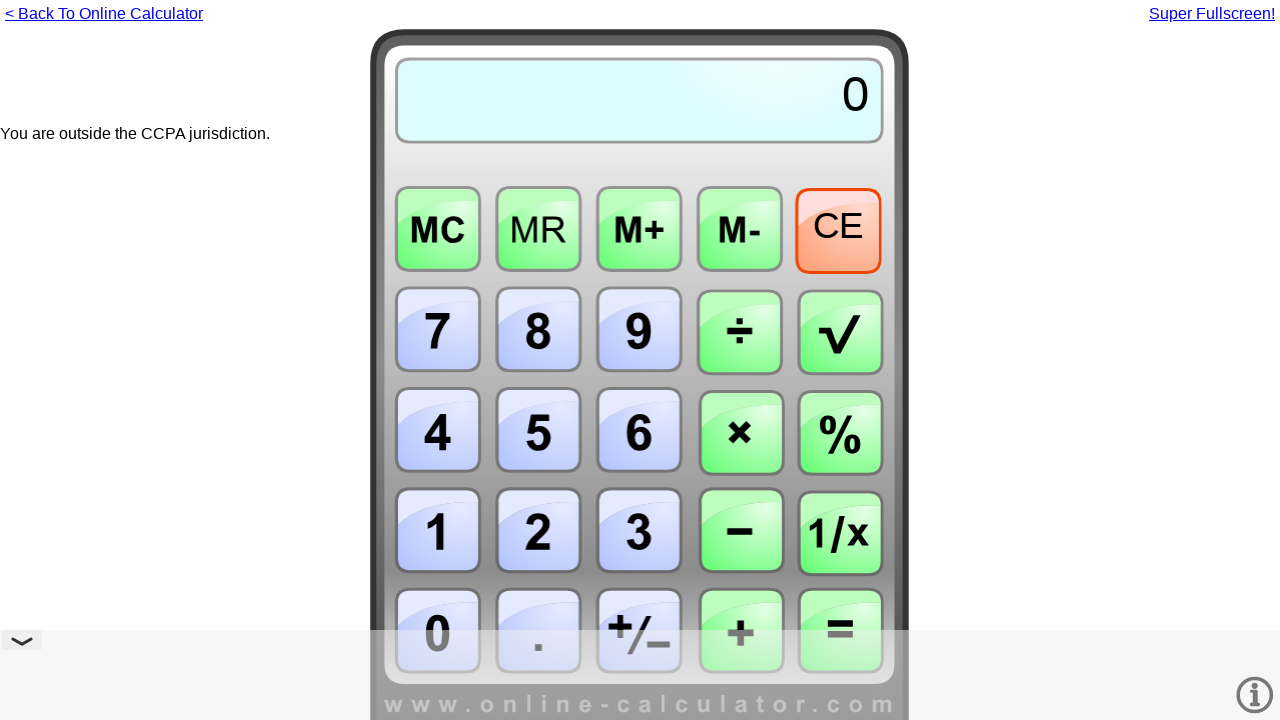

Canvas element became visible in iframe
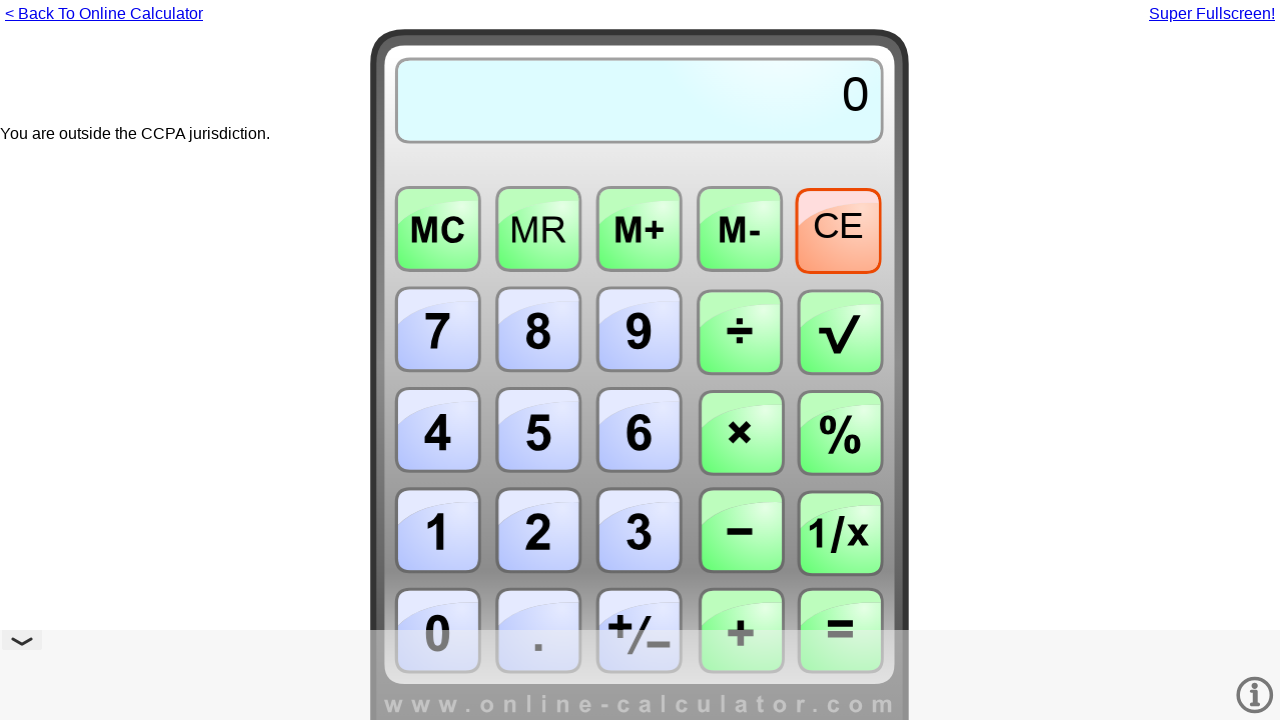

Entered first number '25'
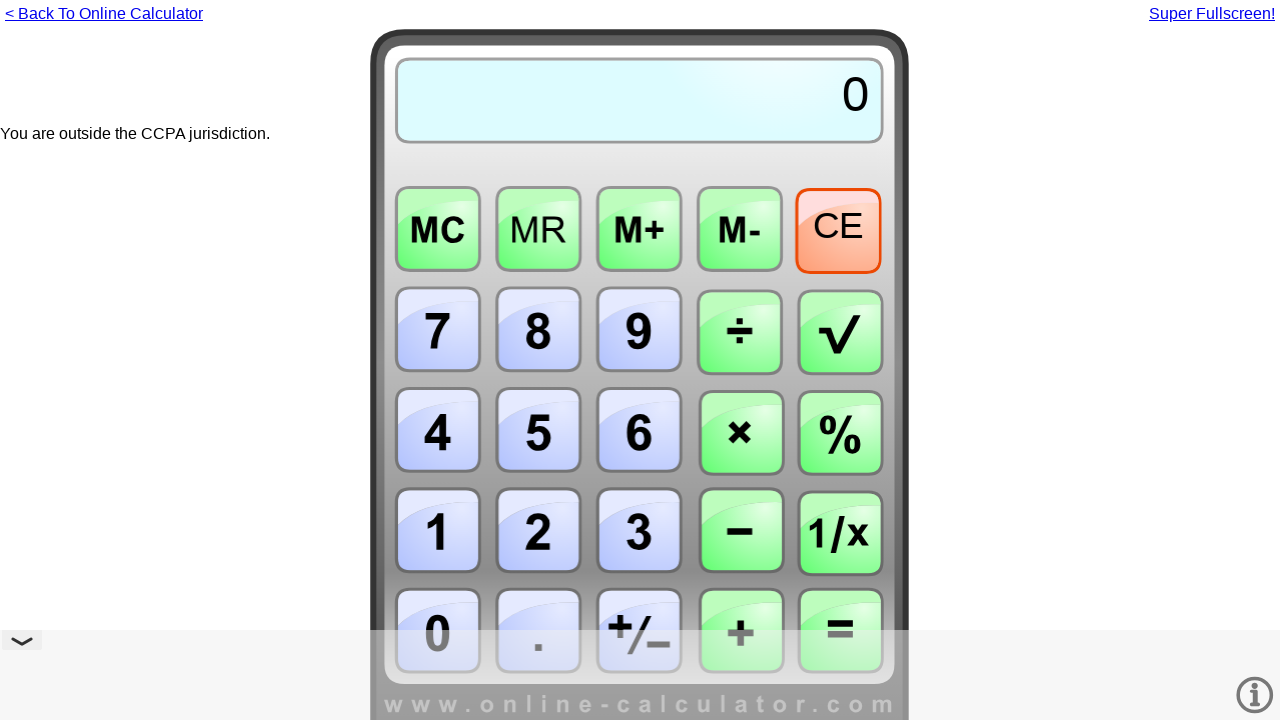

Entered operator '+'
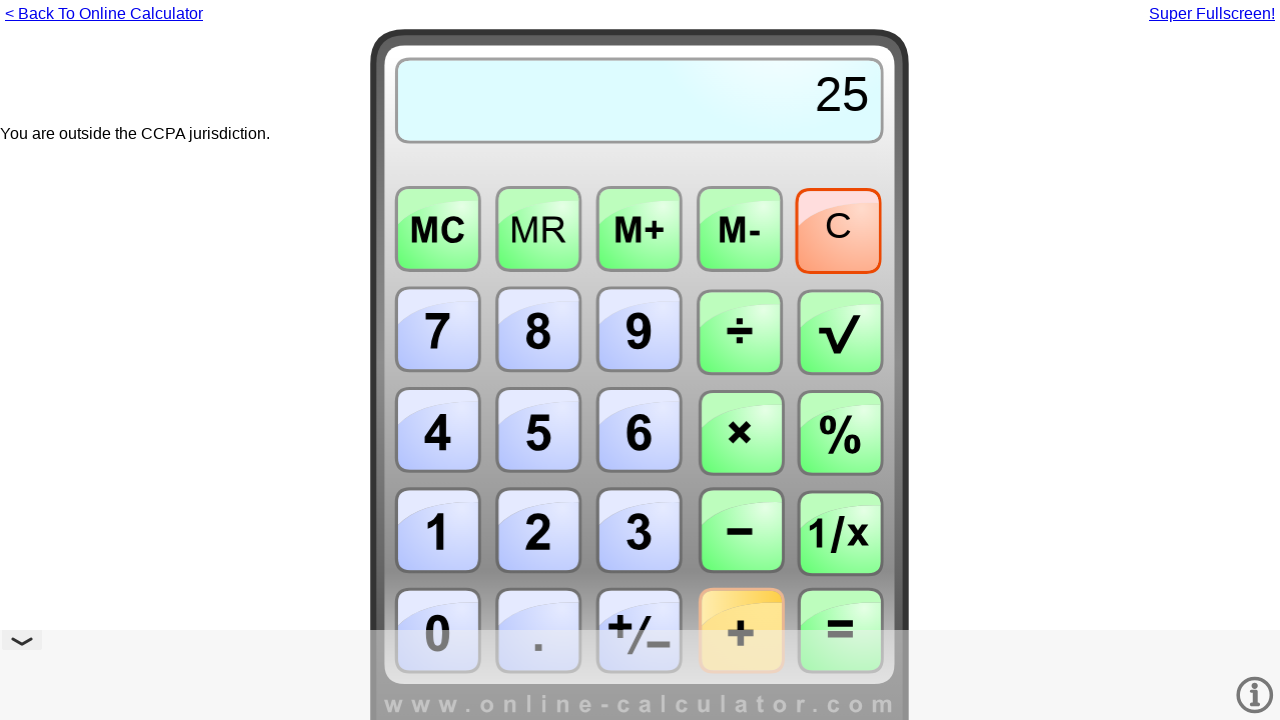

Entered second number '17'
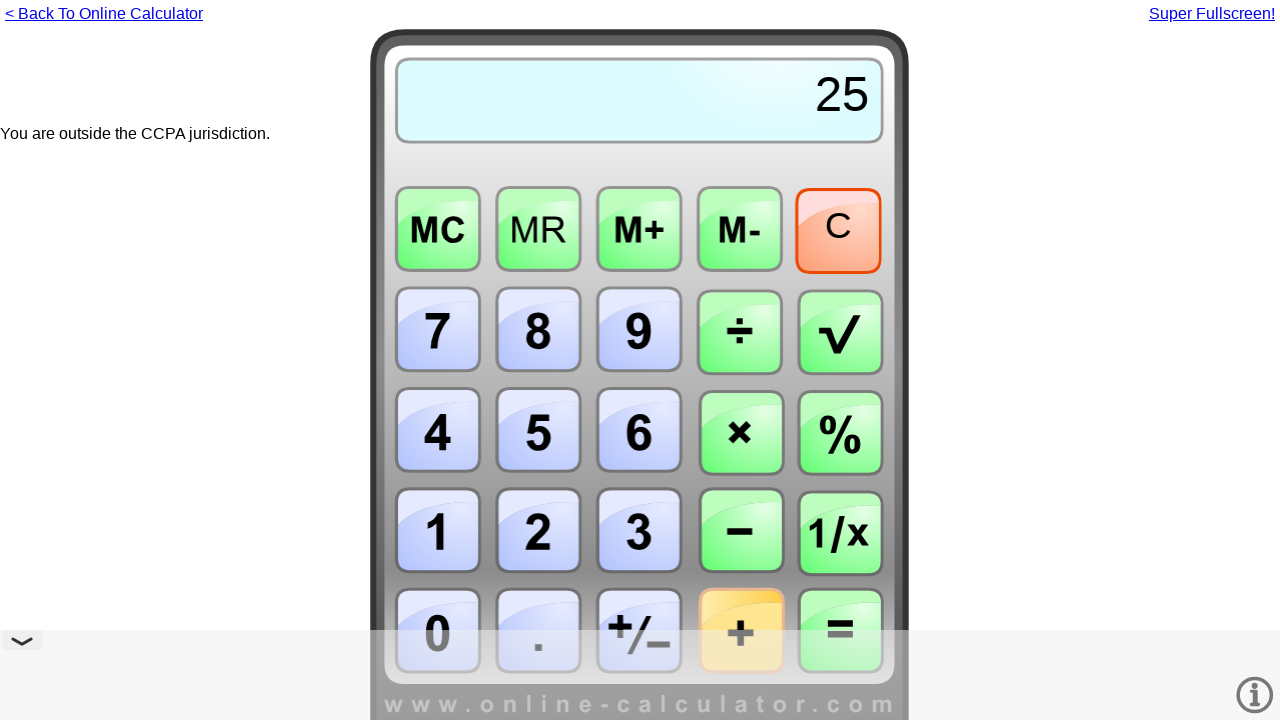

Pressed Enter to calculate result
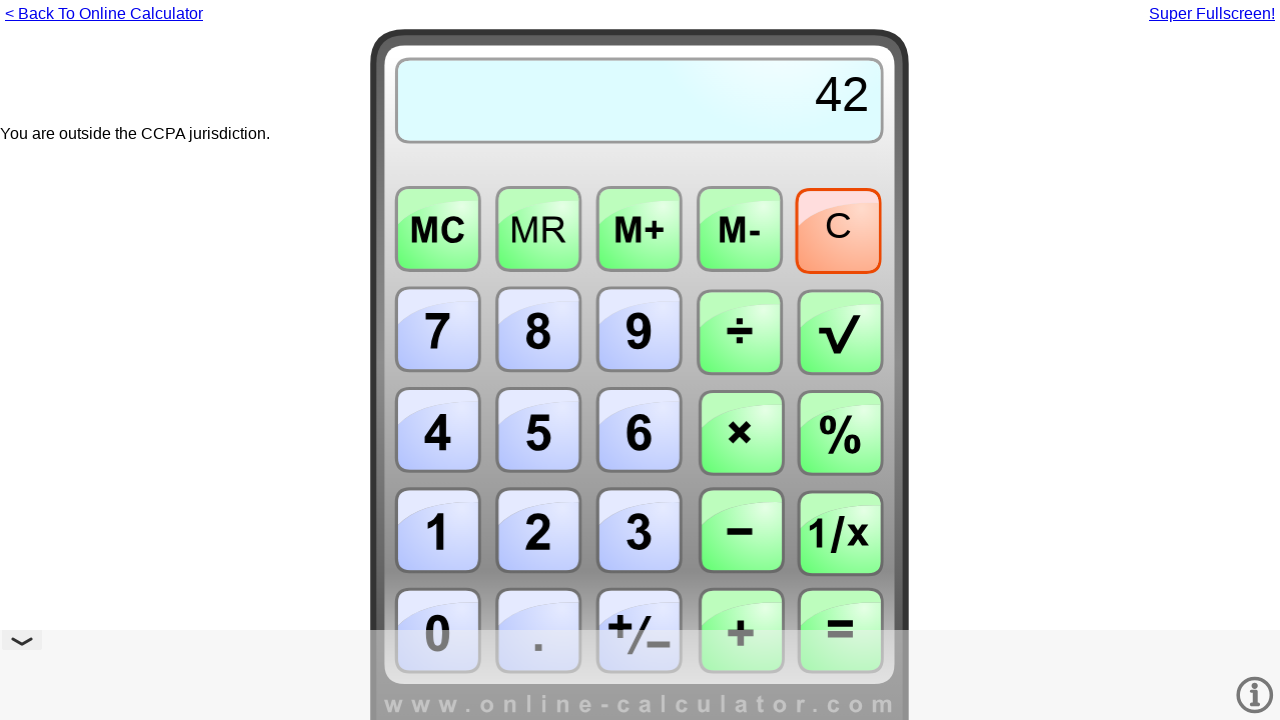

Waited 1 second for calculation to complete
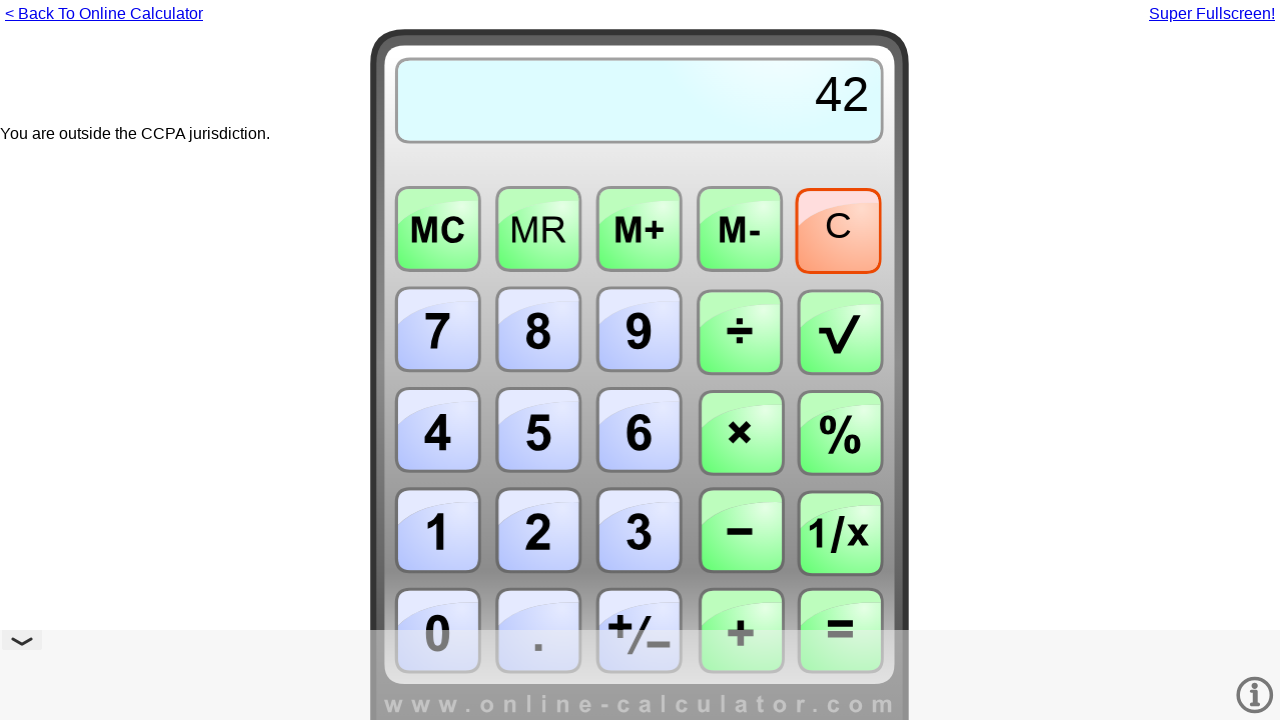

Entered expected result '42' to verify calculation
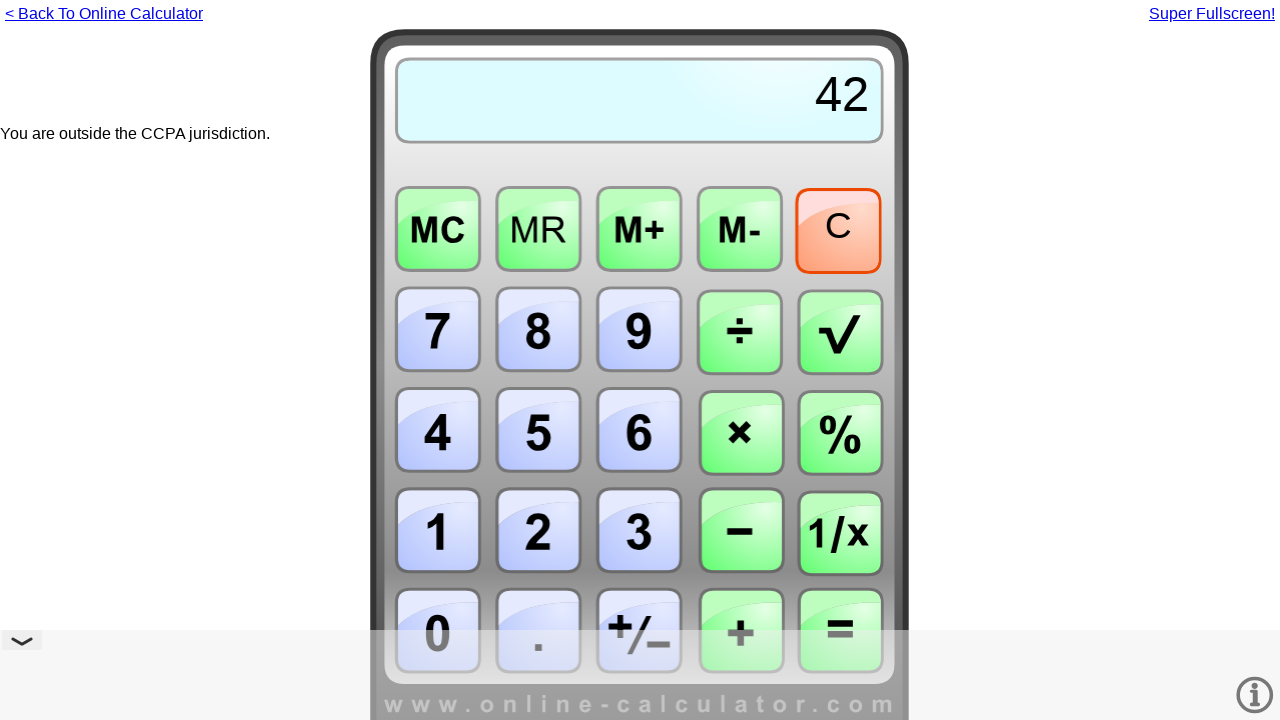

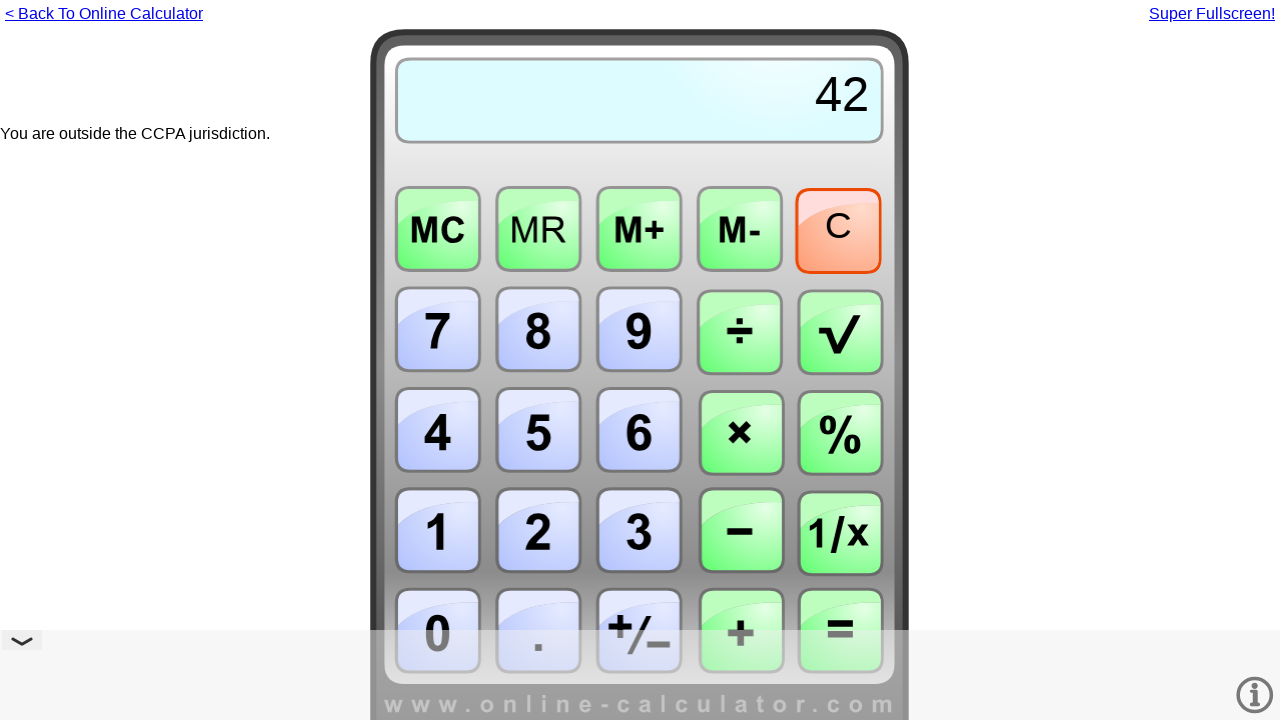